Tests clearing the complete state of all items by checking and unchecking the toggle all

Starting URL: https://demo.playwright.dev/todomvc

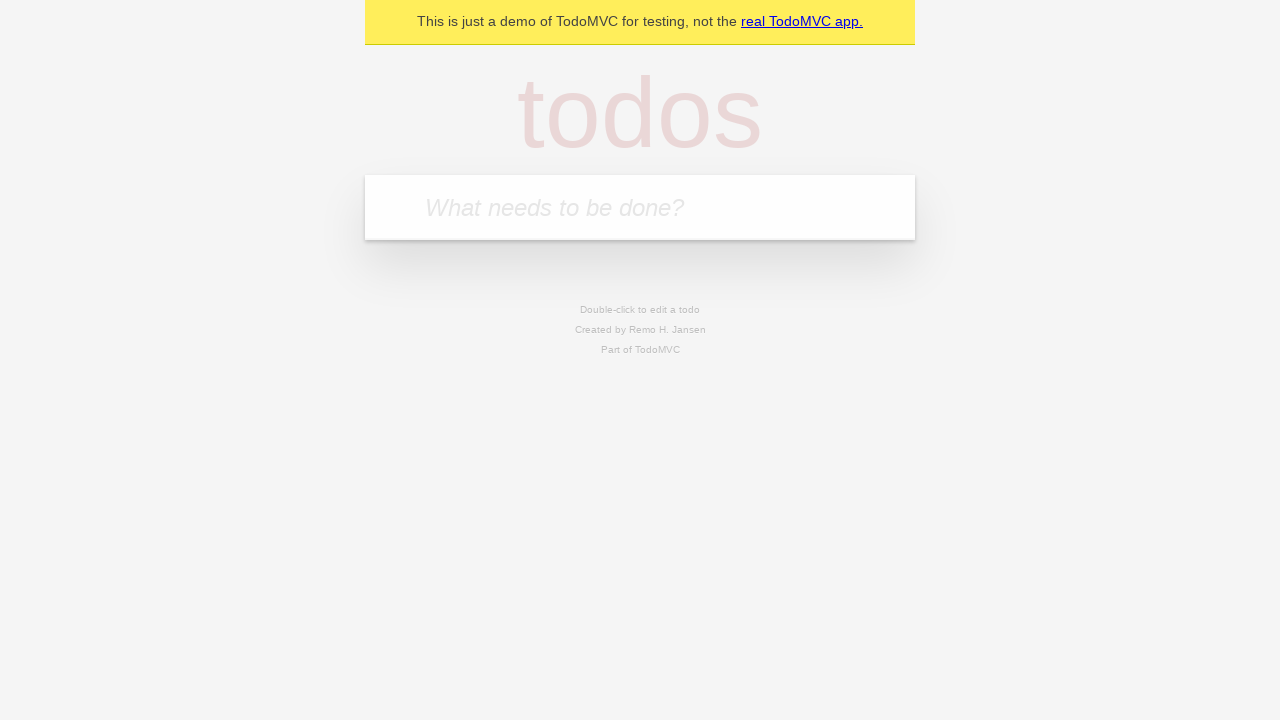

Filled todo input with 'buy some cheese' on internal:attr=[placeholder="What needs to be done?"i]
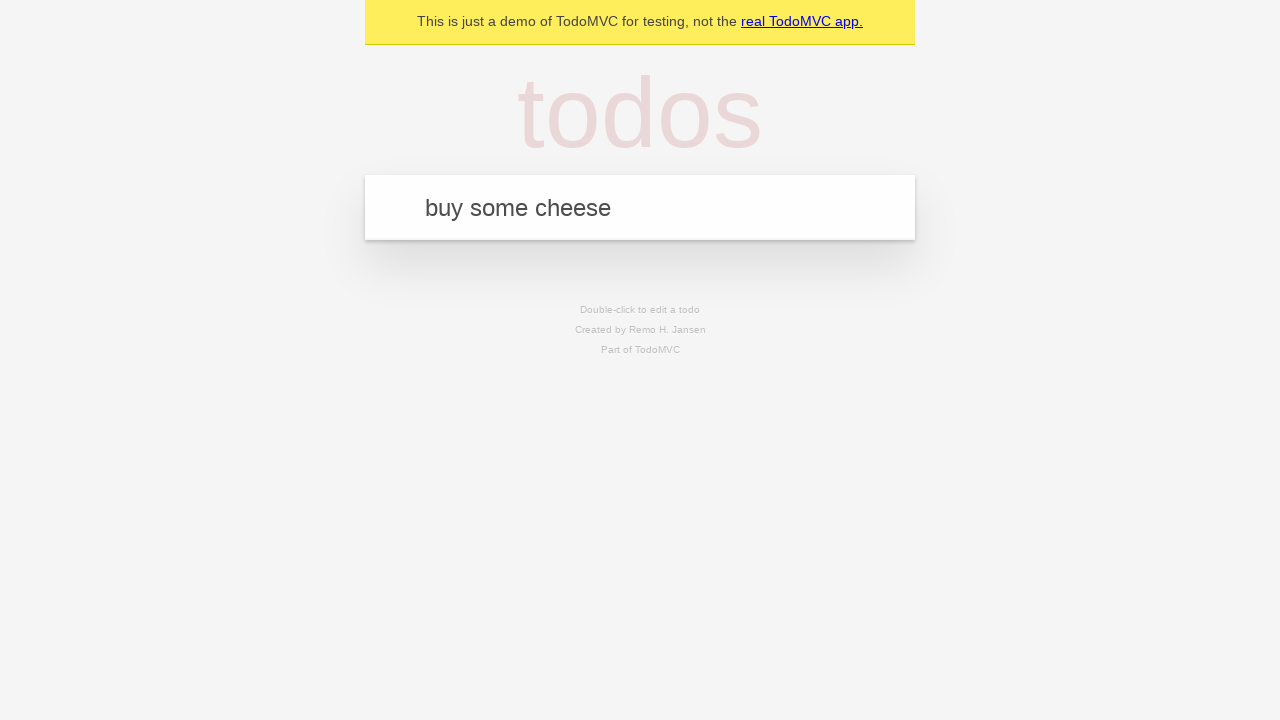

Pressed Enter to create todo 'buy some cheese' on internal:attr=[placeholder="What needs to be done?"i]
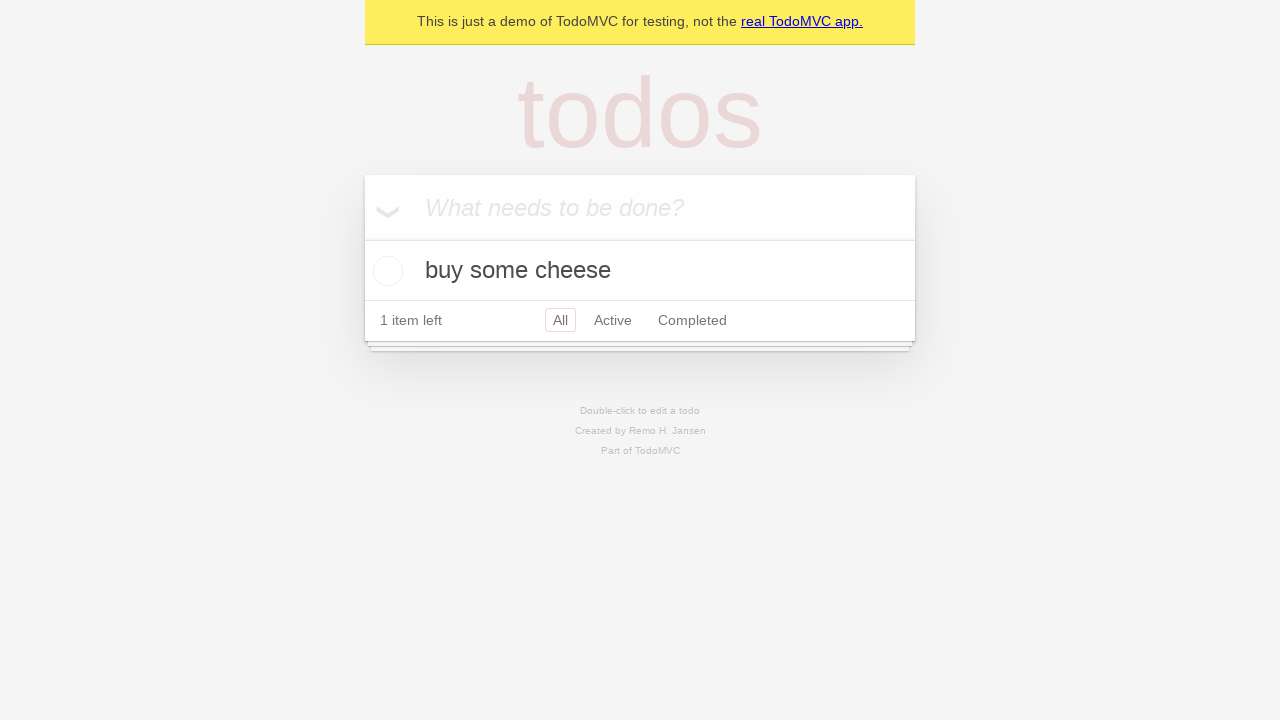

Filled todo input with 'feed the cat' on internal:attr=[placeholder="What needs to be done?"i]
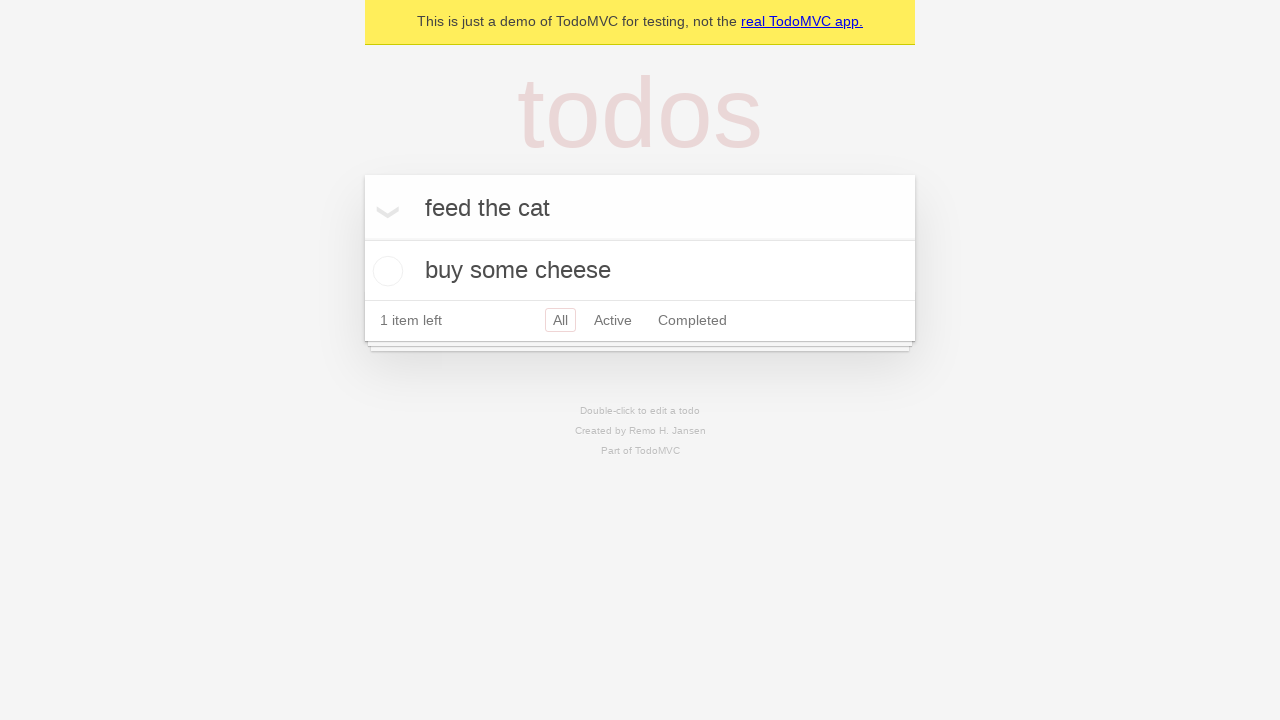

Pressed Enter to create todo 'feed the cat' on internal:attr=[placeholder="What needs to be done?"i]
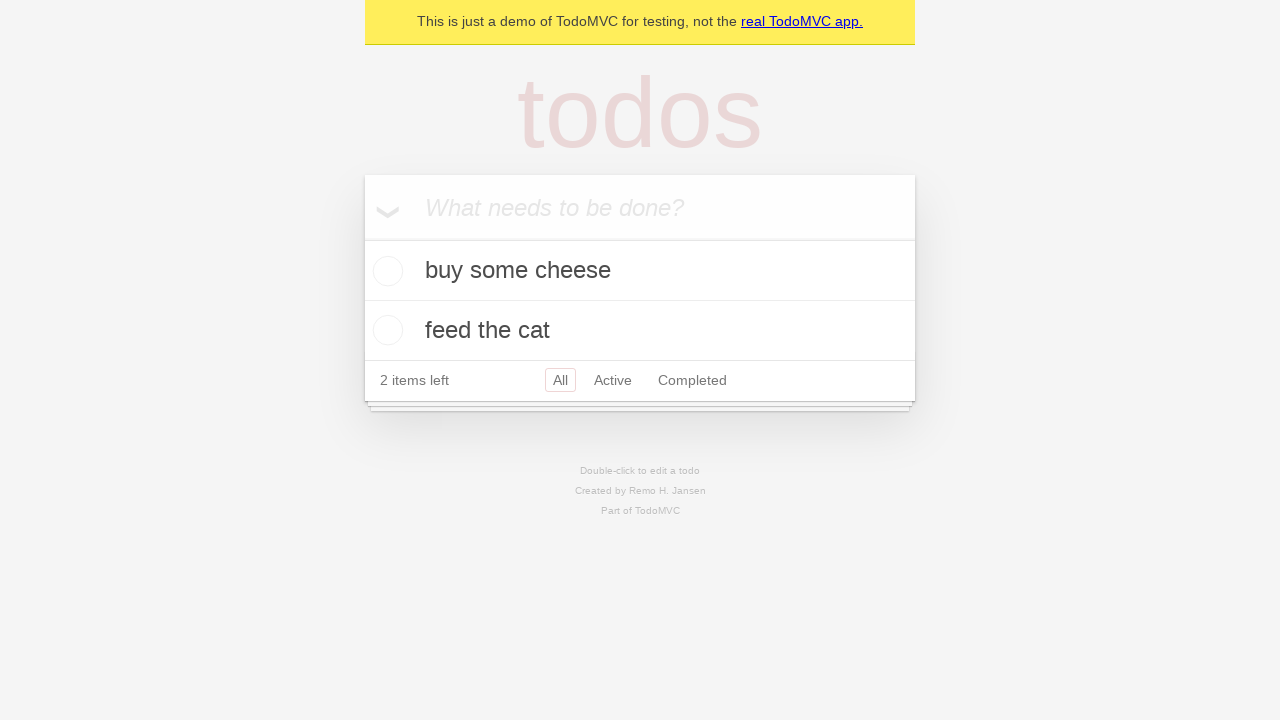

Filled todo input with 'book a doctors appointment' on internal:attr=[placeholder="What needs to be done?"i]
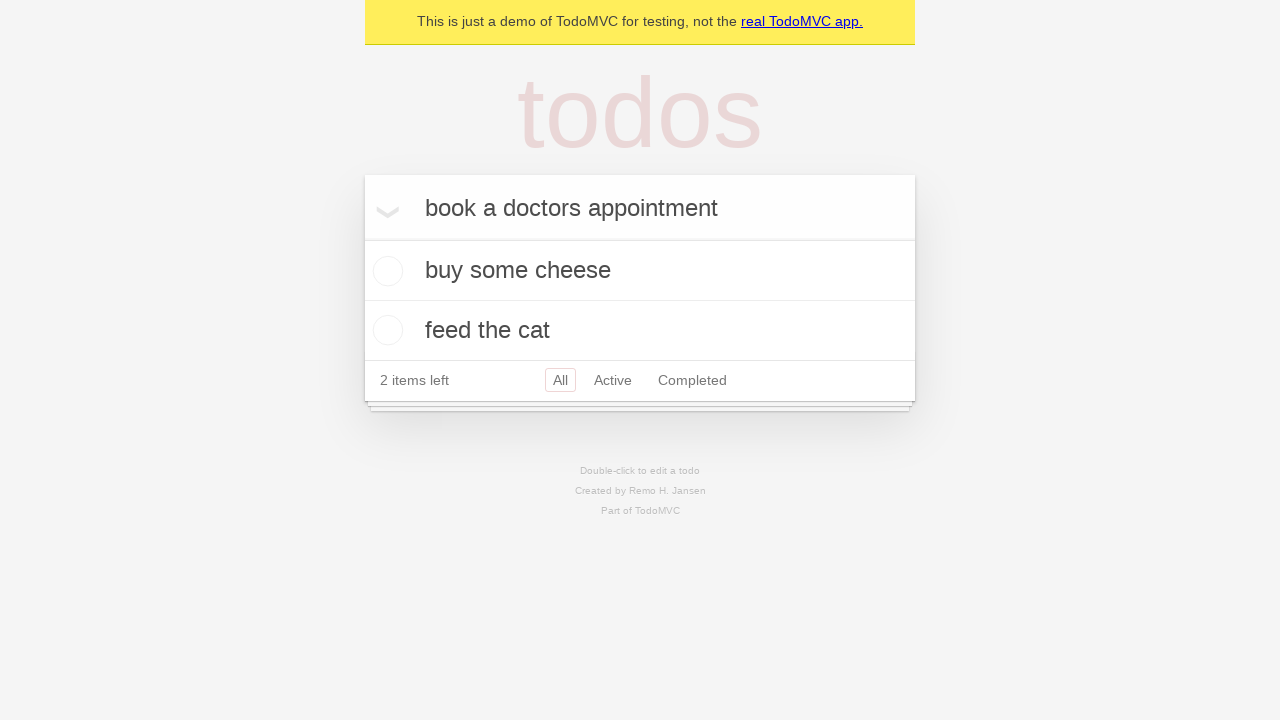

Pressed Enter to create todo 'book a doctors appointment' on internal:attr=[placeholder="What needs to be done?"i]
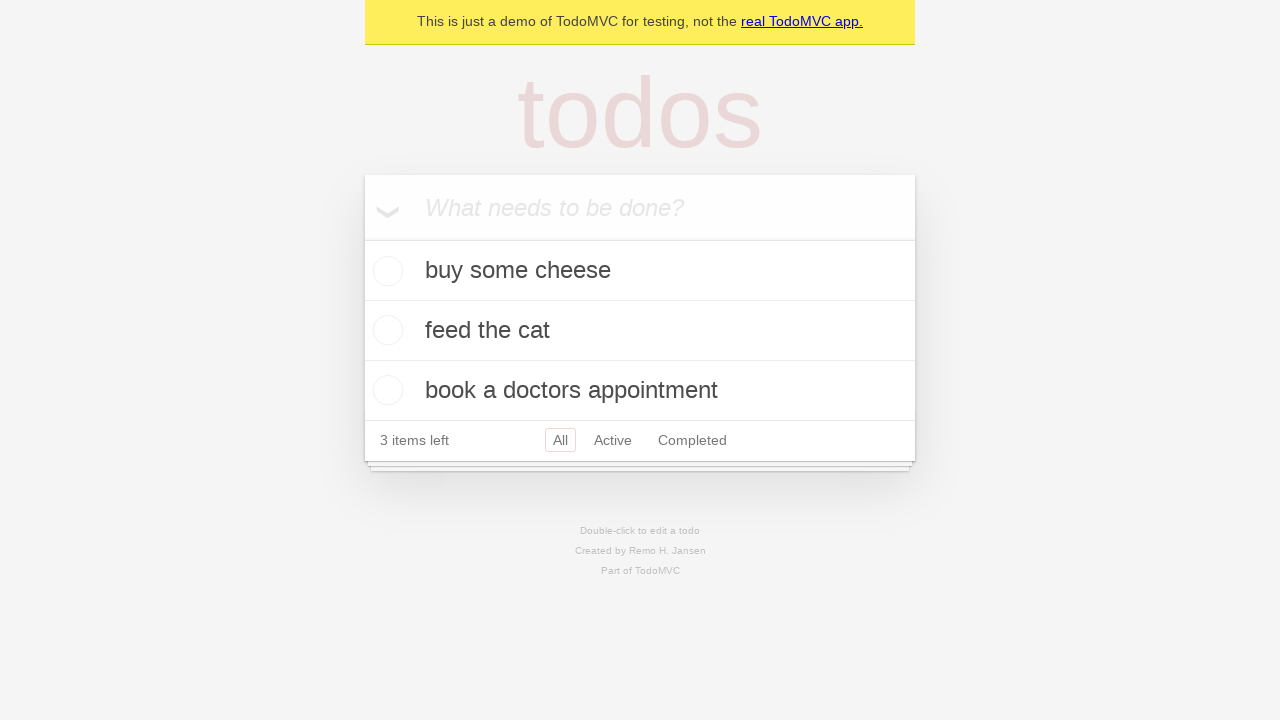

Clicked toggle all checkbox to mark all items as complete at (362, 238) on internal:label="Mark all as complete"i
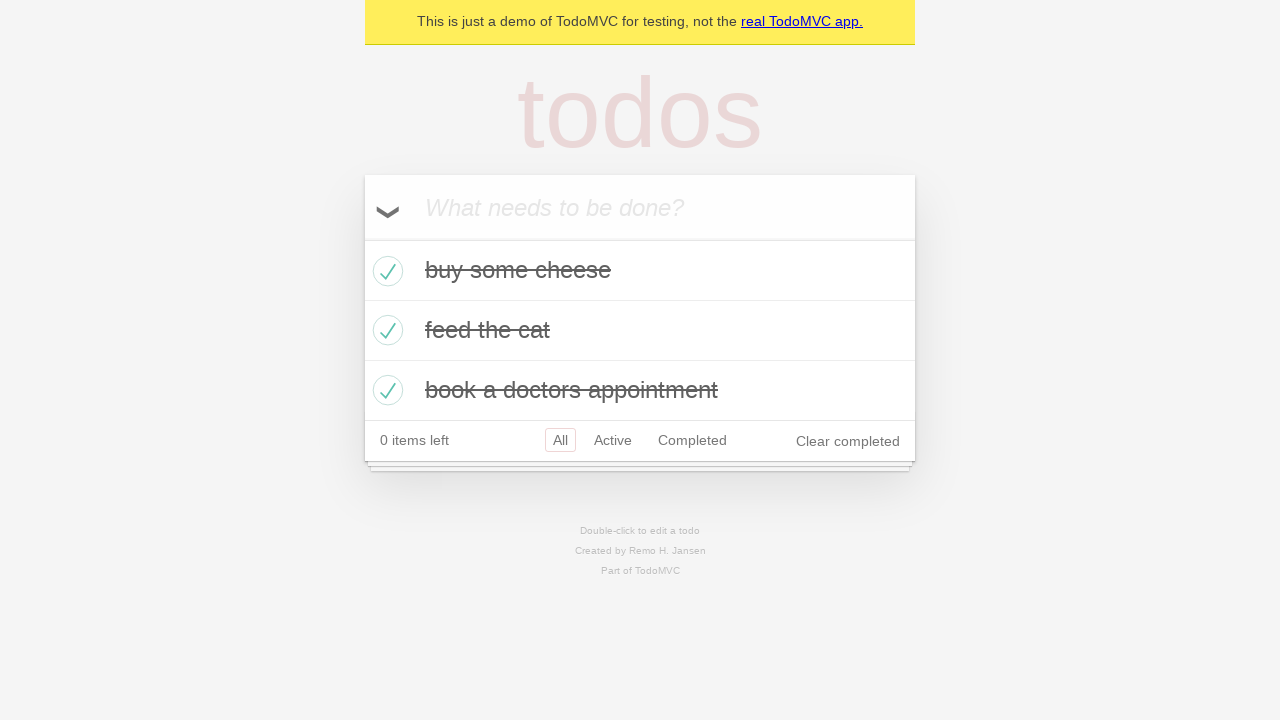

Clicked toggle all checkbox to uncheck all items at (362, 238) on internal:label="Mark all as complete"i
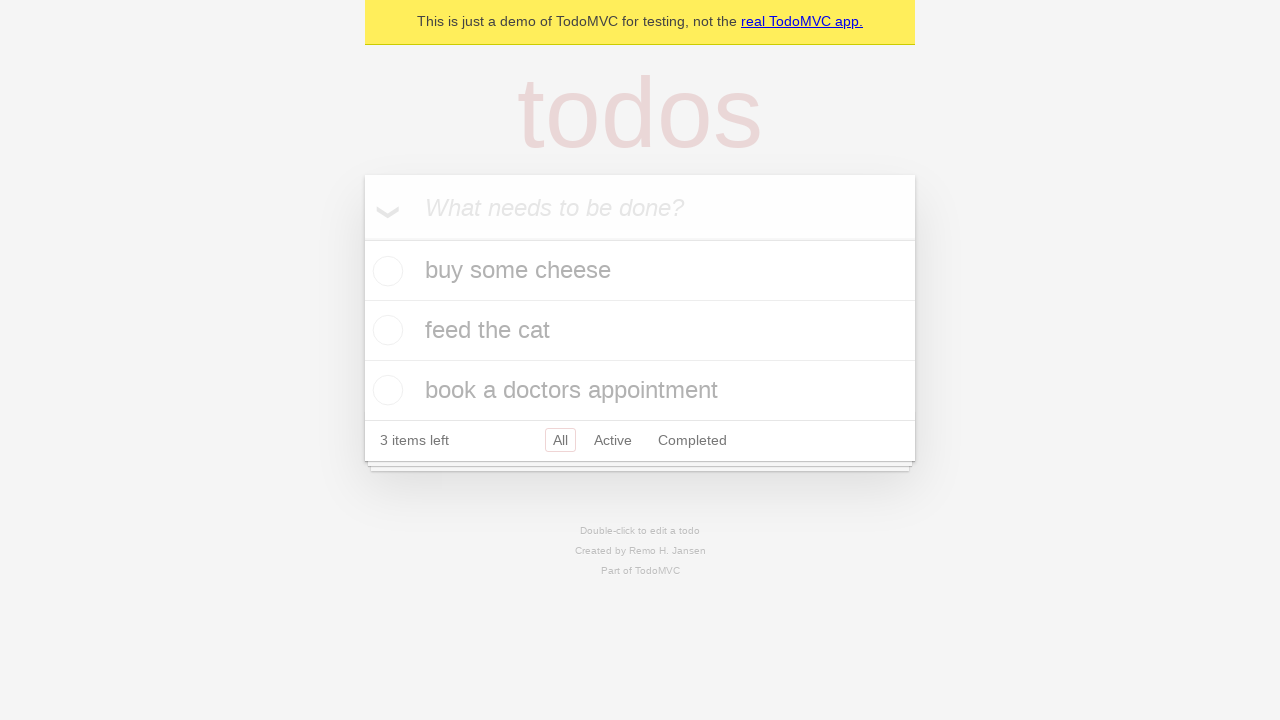

Waited 500ms for state to update
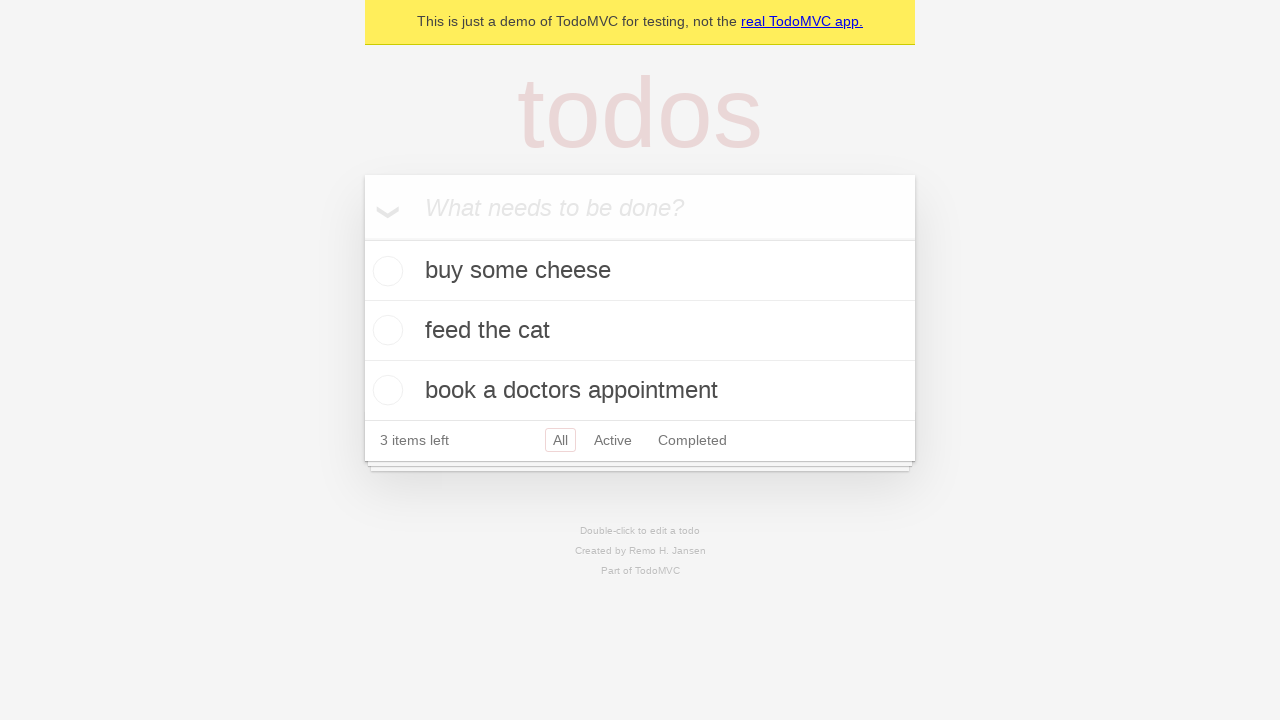

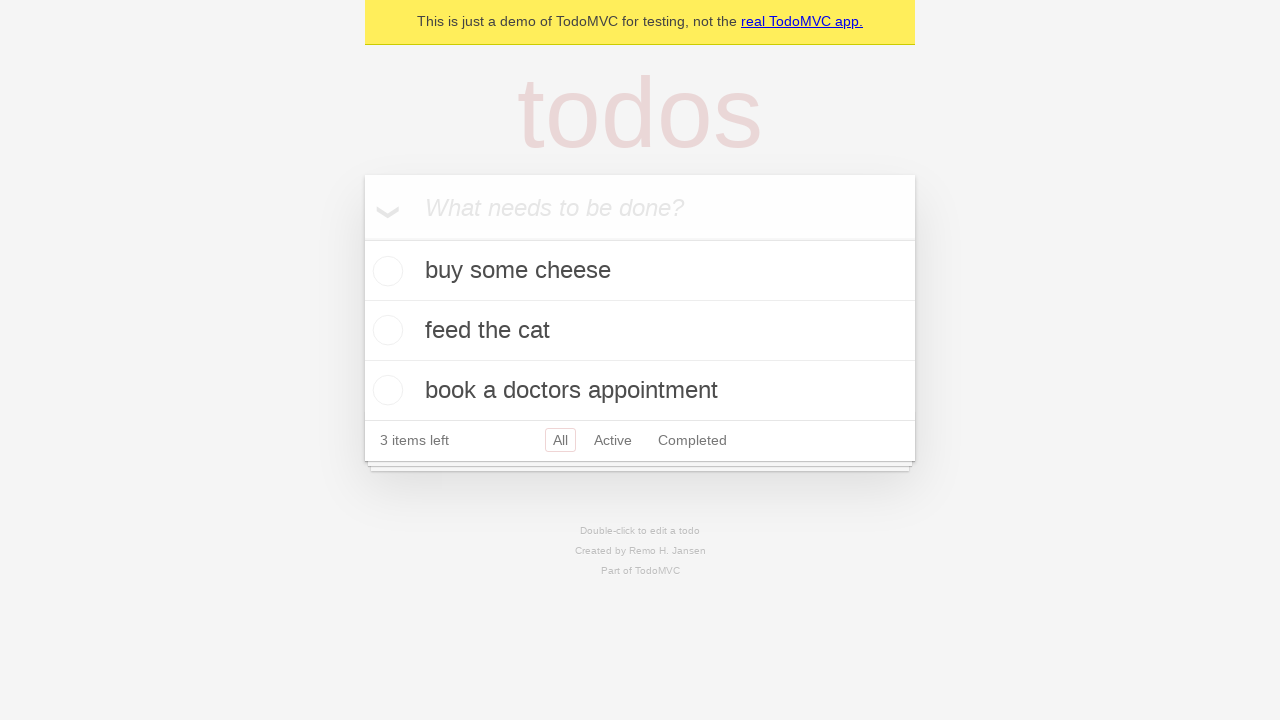